Tests opening a new tab/window by clicking a link and switching to the new window.

Starting URL: https://www.toolsqa.com/selenium-training/

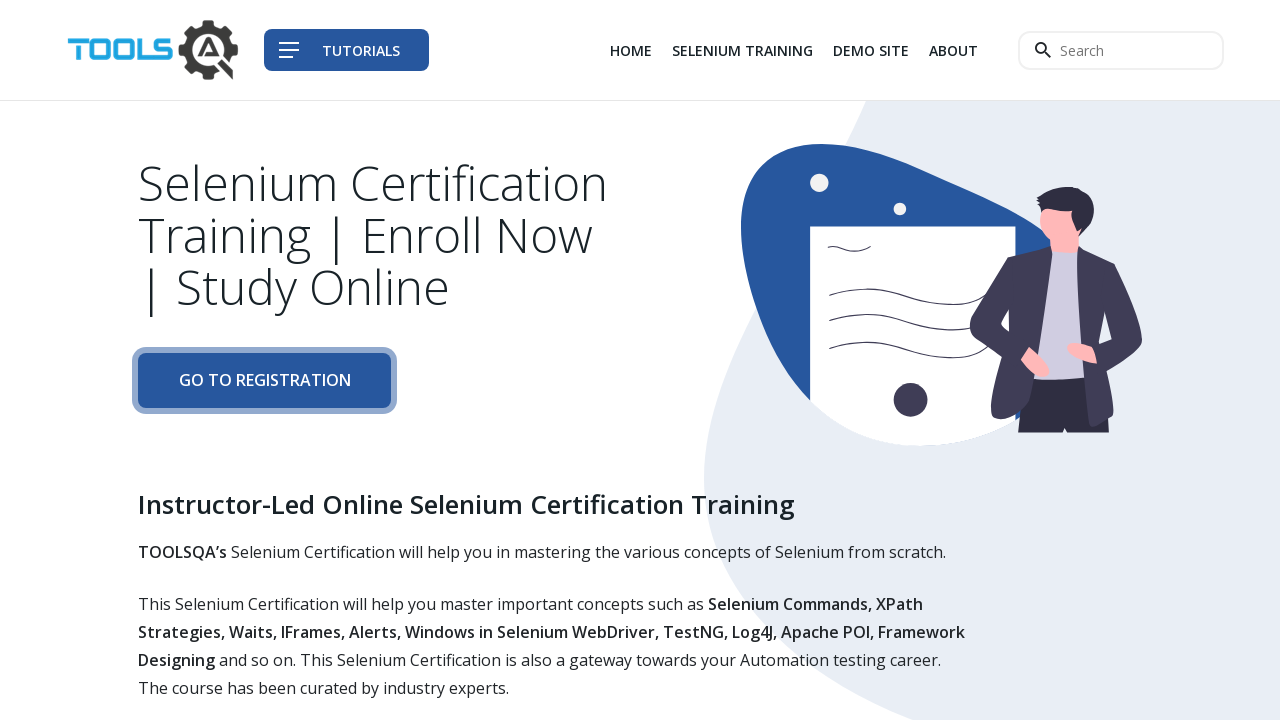

Clicked on the demo site link (3rd navigation item) to open new tab/window at (871, 50) on div.col-auto li:nth-child(3) a
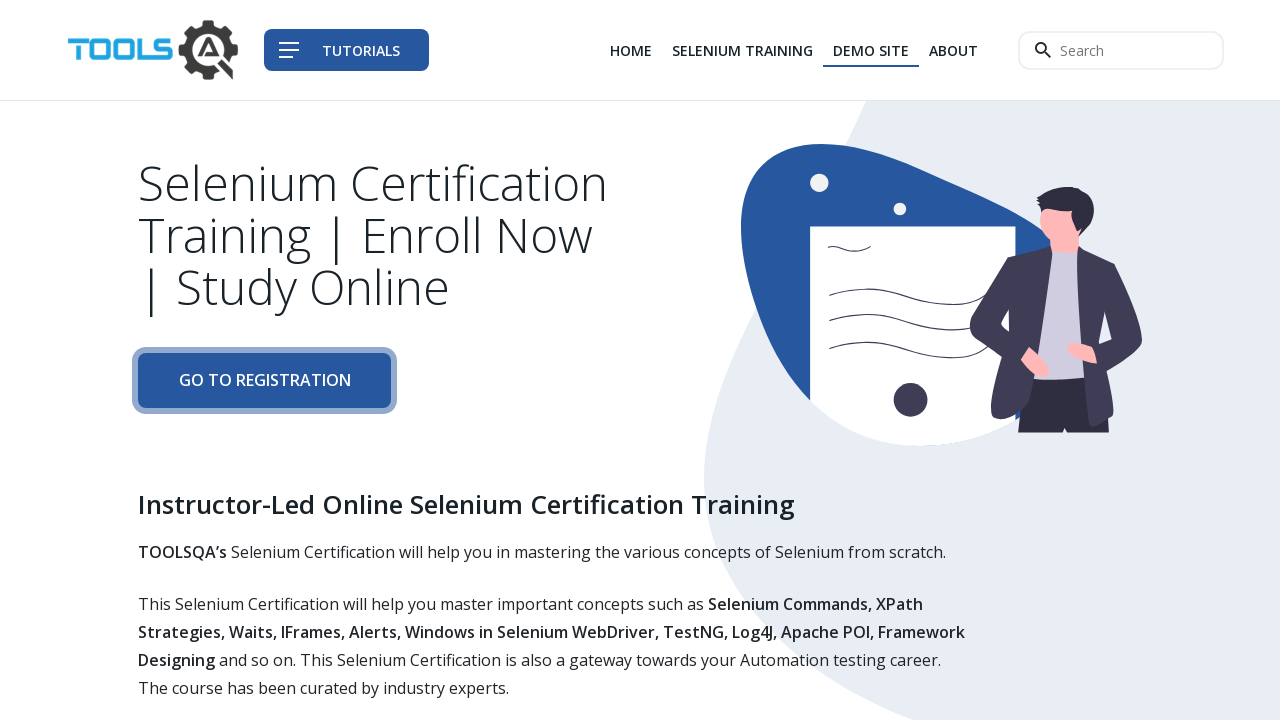

Captured reference to the newly opened page/tab
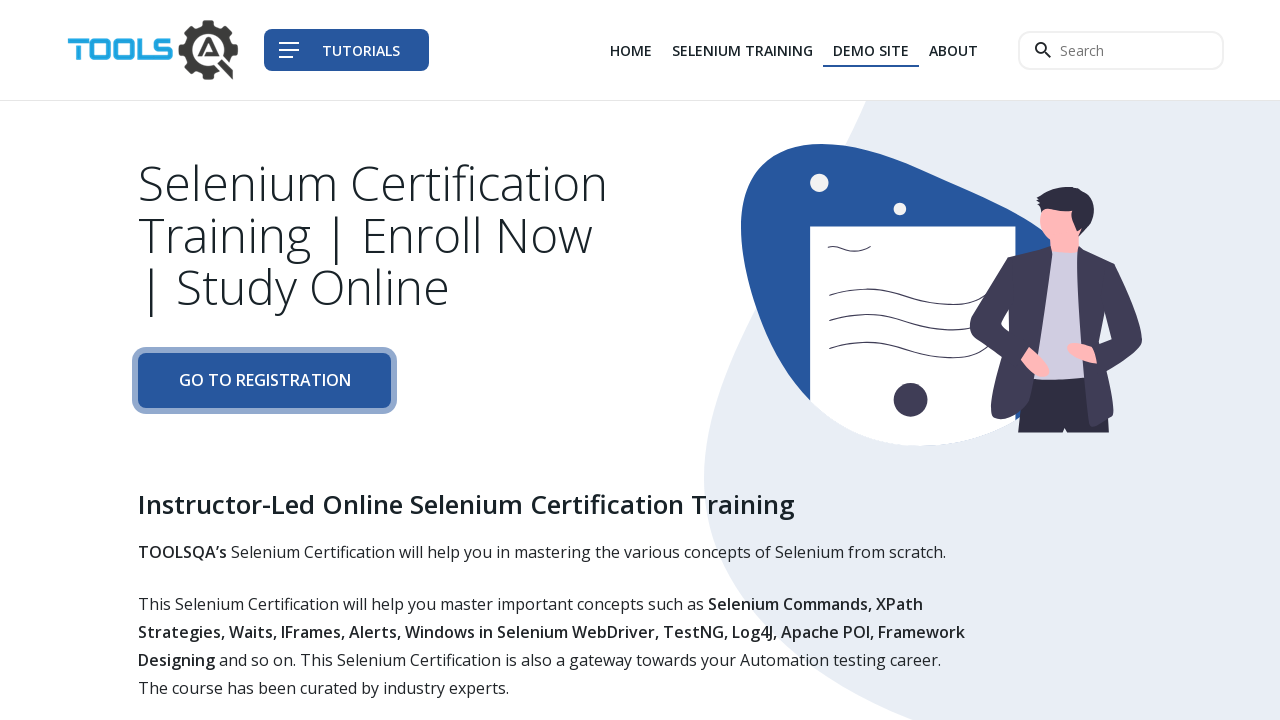

New page fully loaded
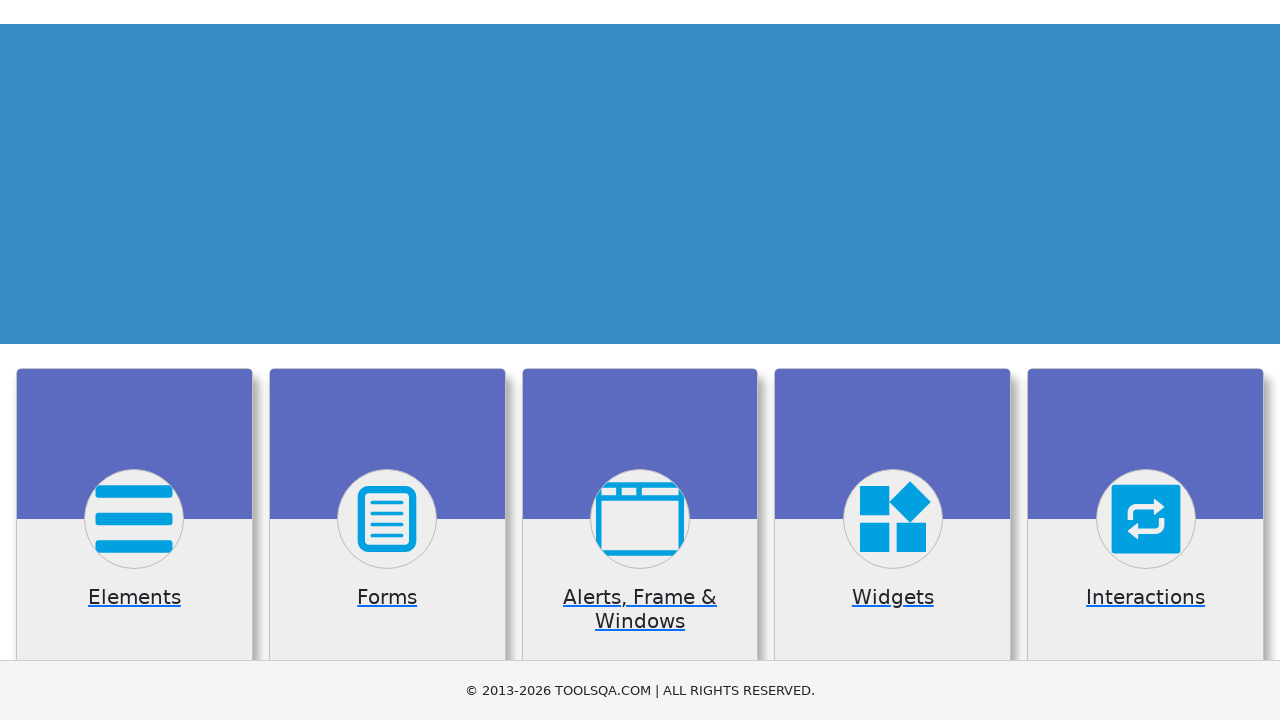

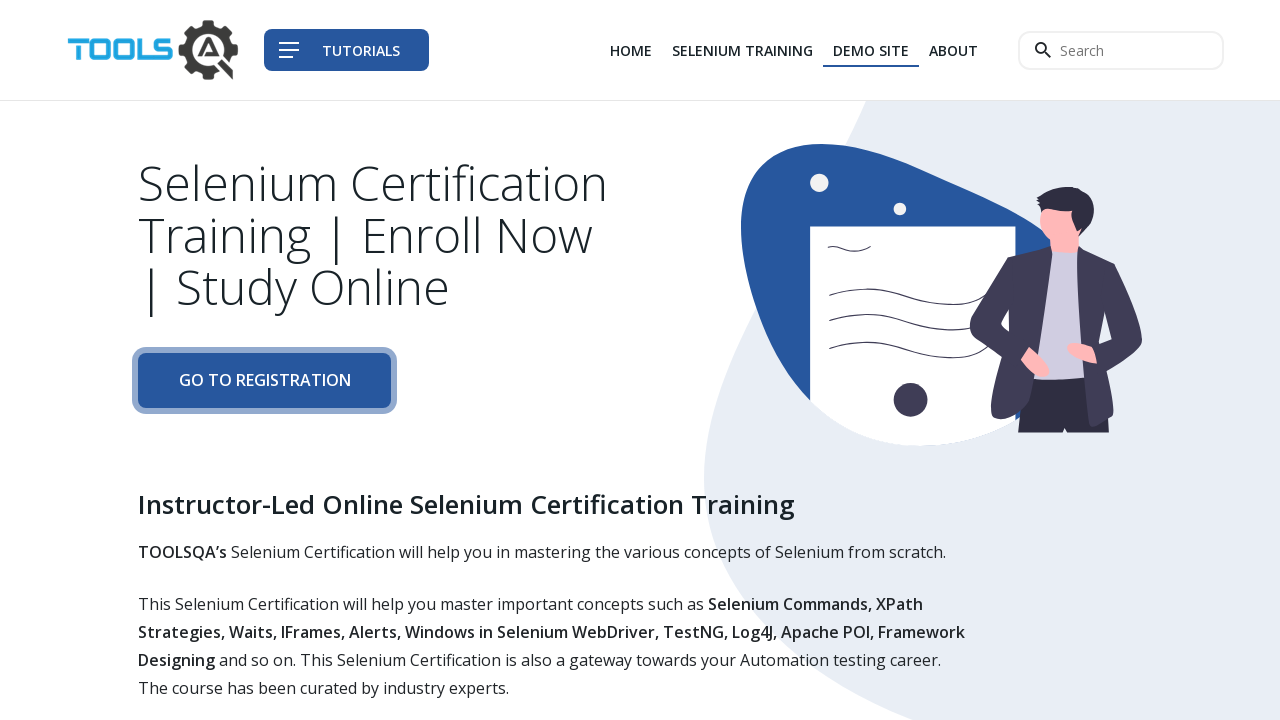